Navigates to the CoolTesters website homepage and loads the page

Starting URL: https://www.cooltesters.com

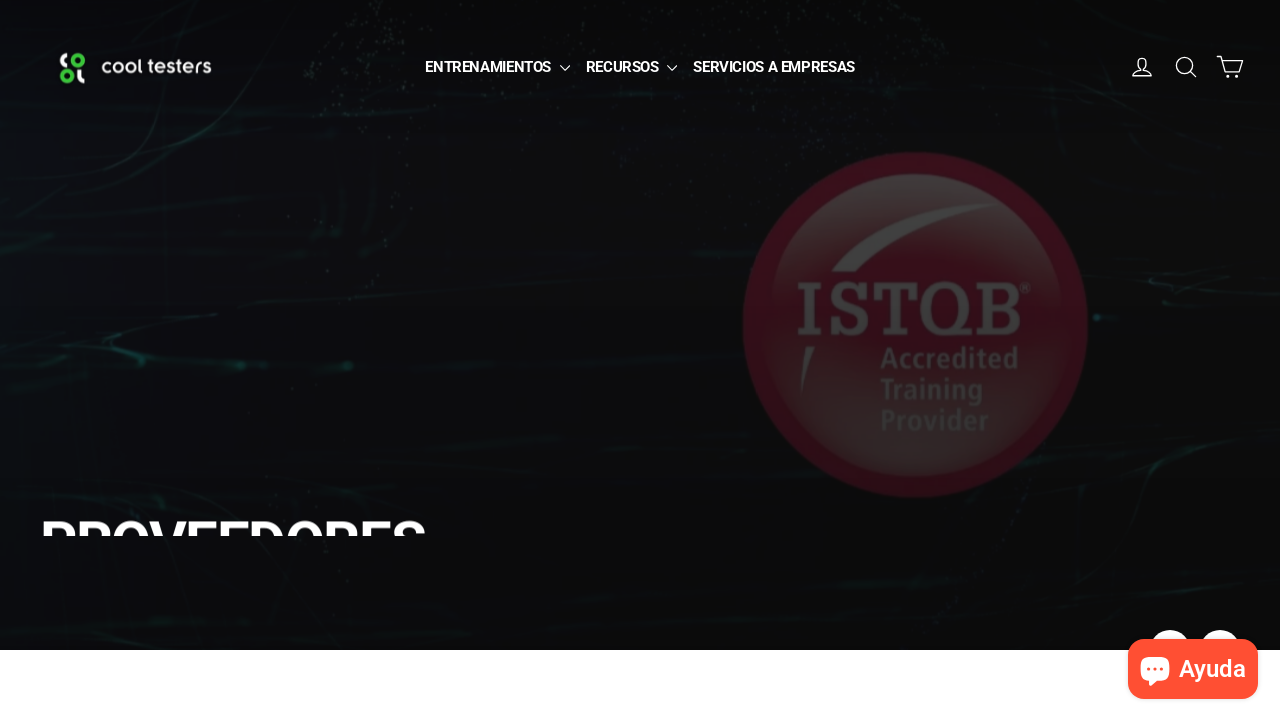

CoolTesters homepage DOM content fully loaded
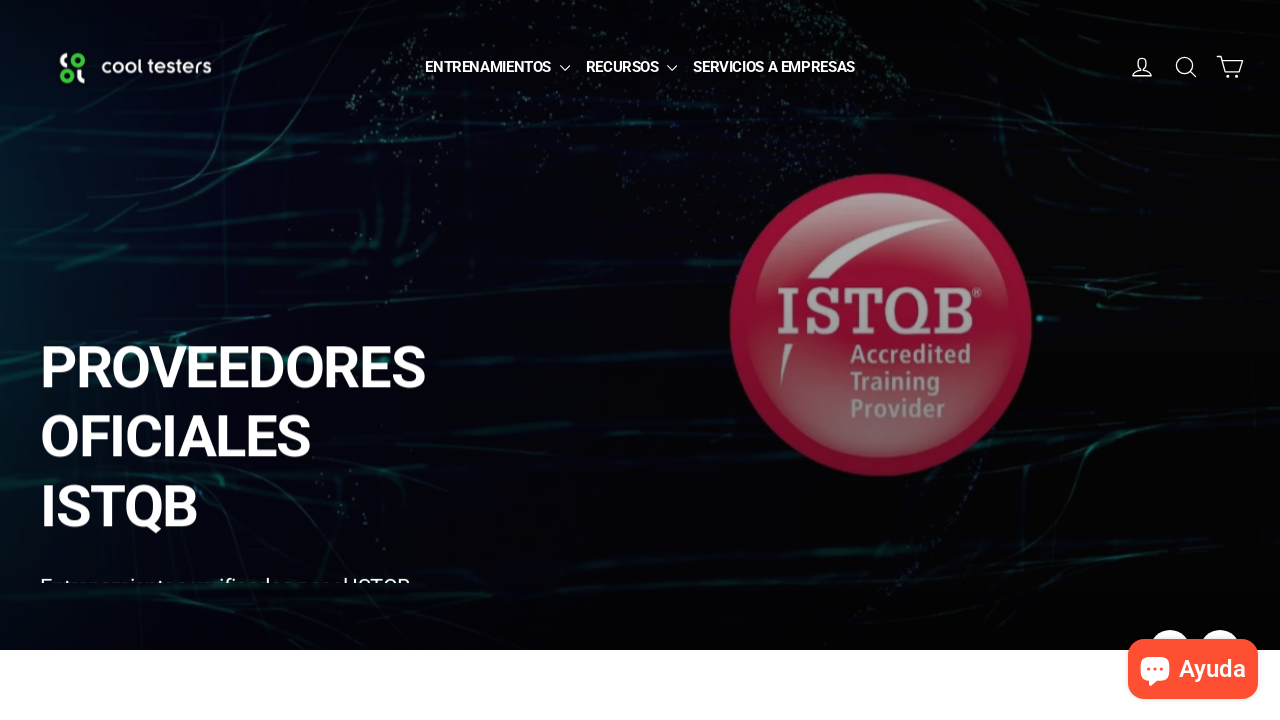

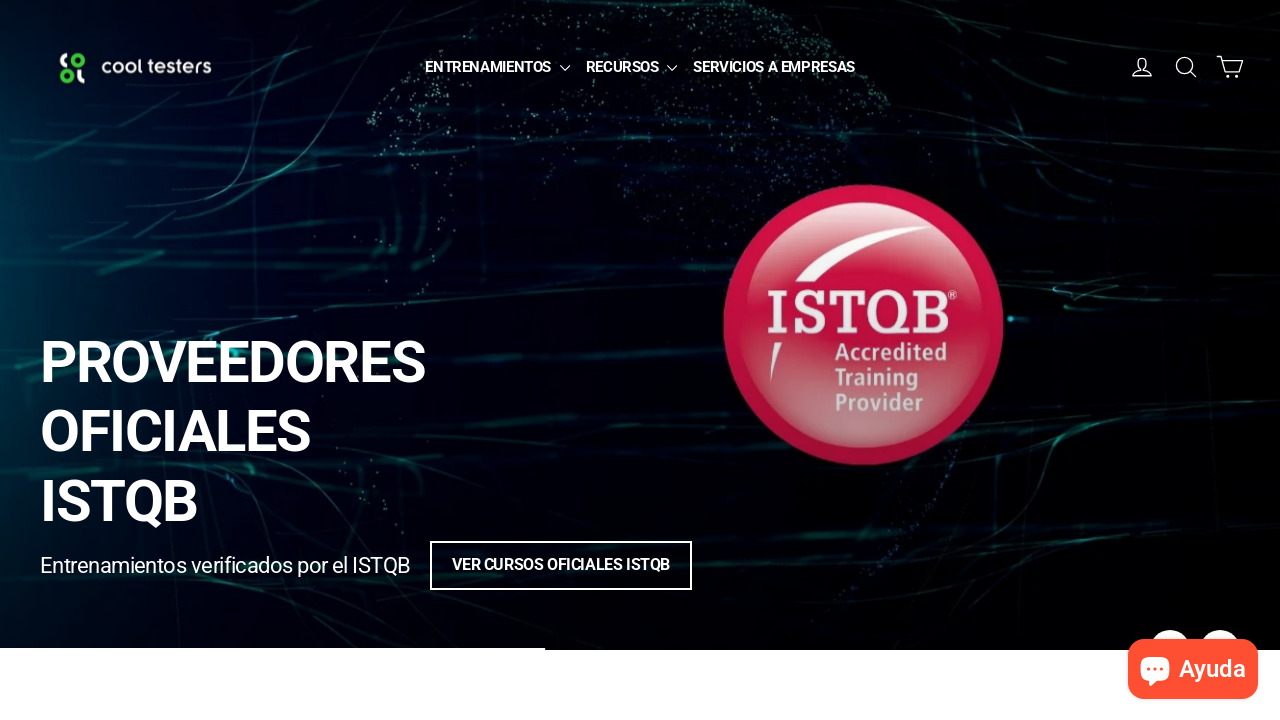